Tests the sorting functionality on an e-commerce site by navigating to the shop page and changing the sort order from default to popularity

Starting URL: http://practice.automationtesting.in/

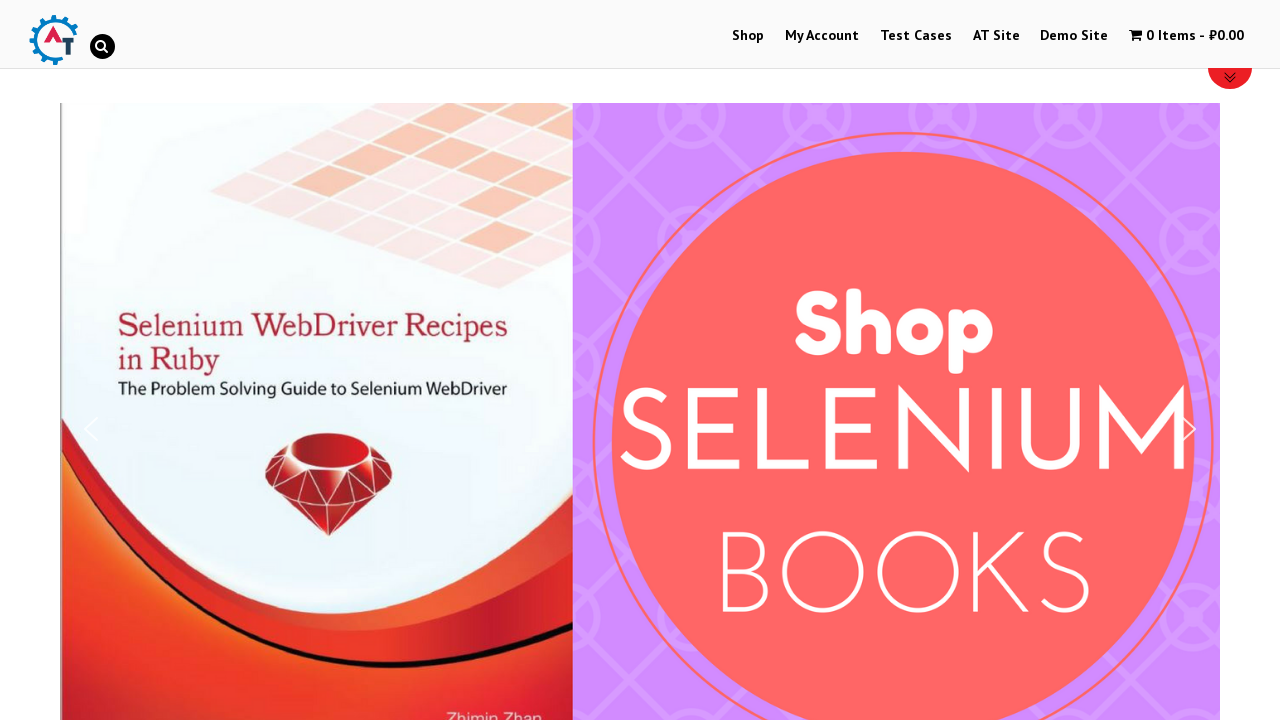

Clicked on Shop menu to navigate to shop page at (748, 36) on xpath=//li[@id='menu-item-40']
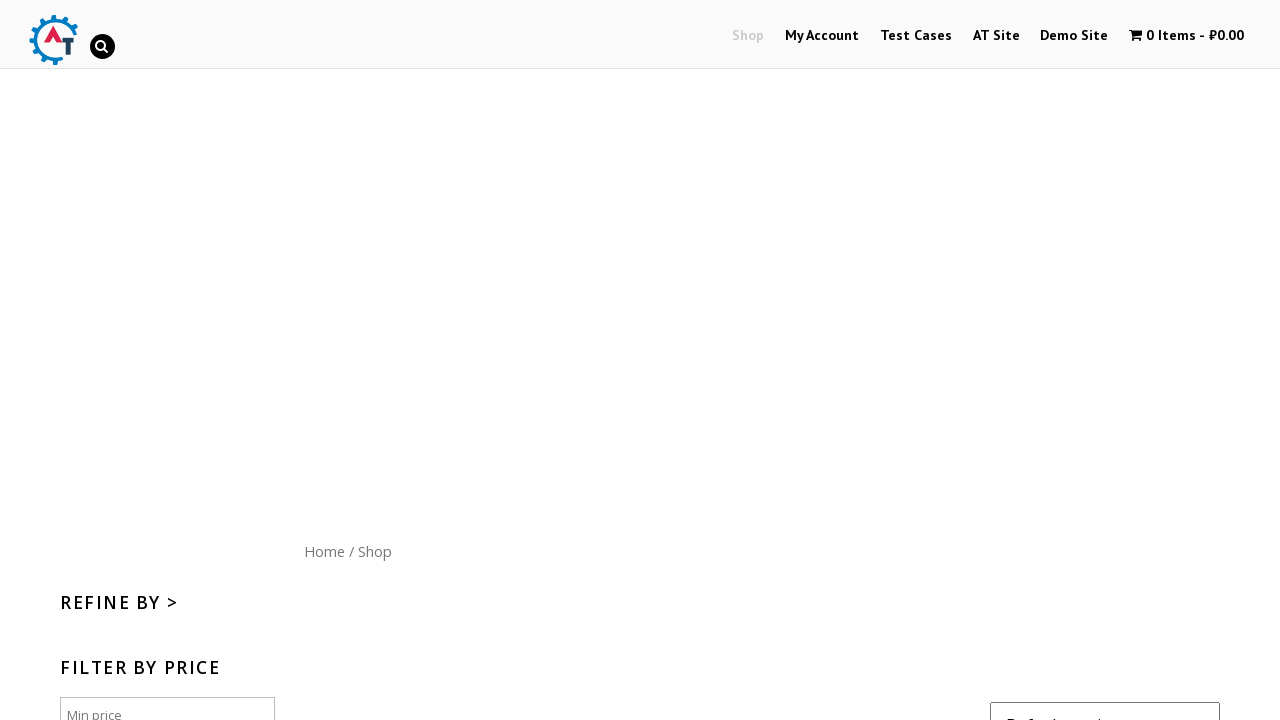

Selected 'Sort by popularity' from the sort order dropdown on select[name='orderby']
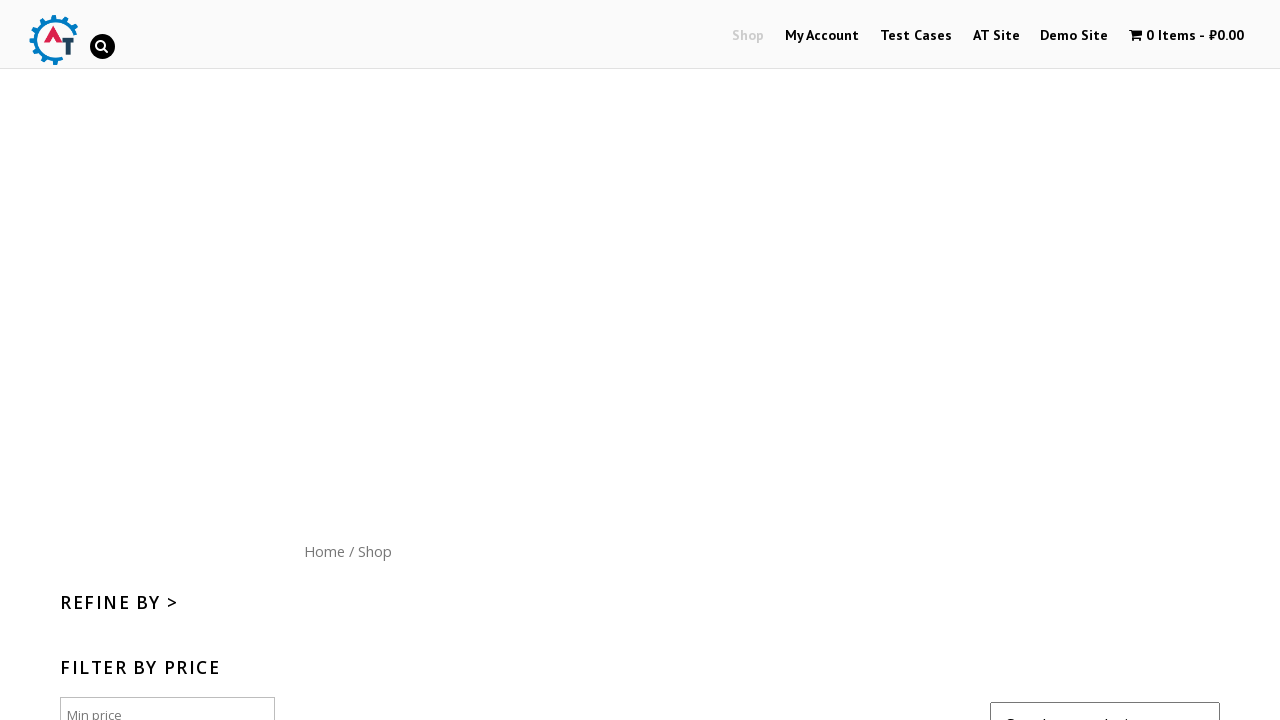

Verified that the sort dropdown is present and loaded
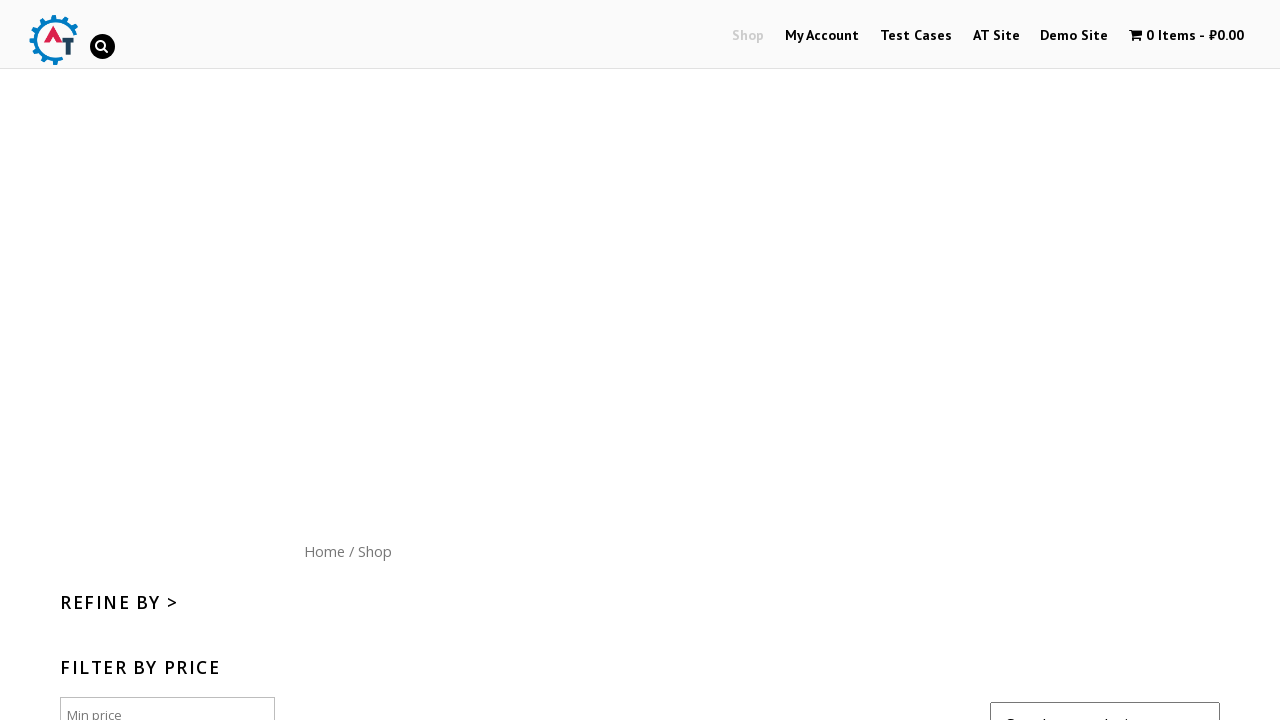

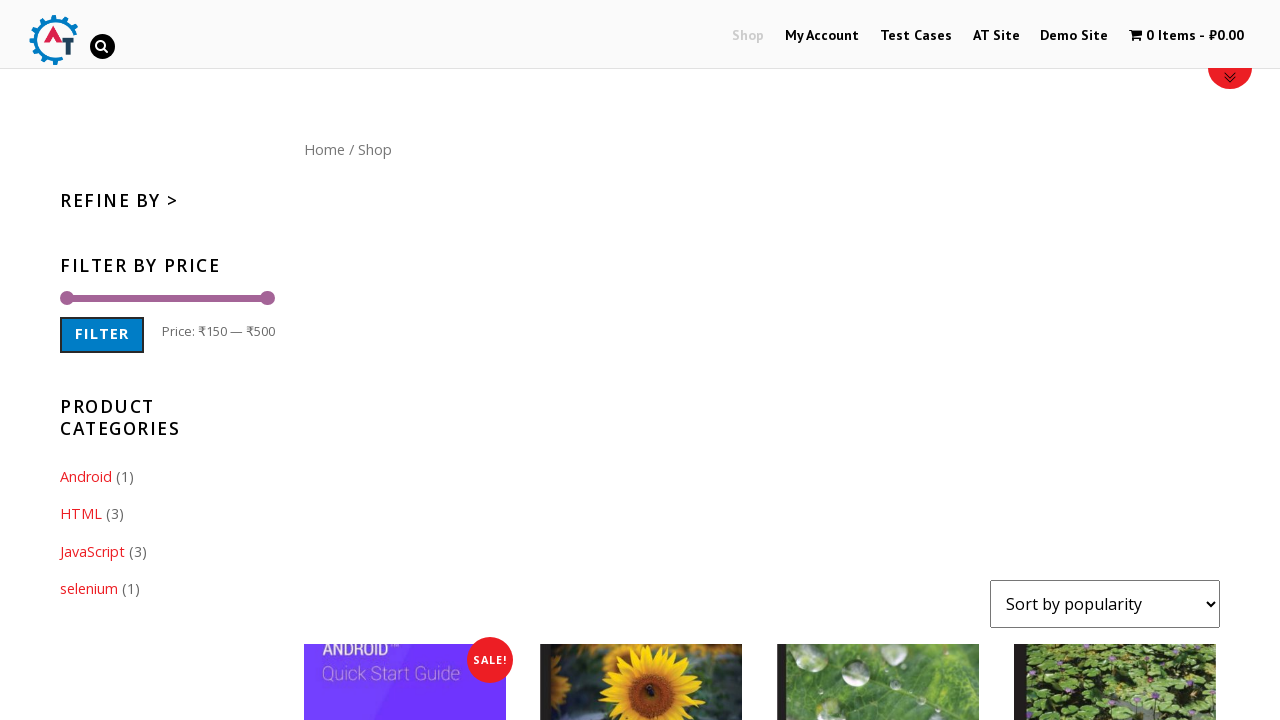